Tests the confirm alert functionality by clicking the confirm button, accepting the dialog, and verifying the confirmation result is displayed

Starting URL: https://demoqa.com/alerts

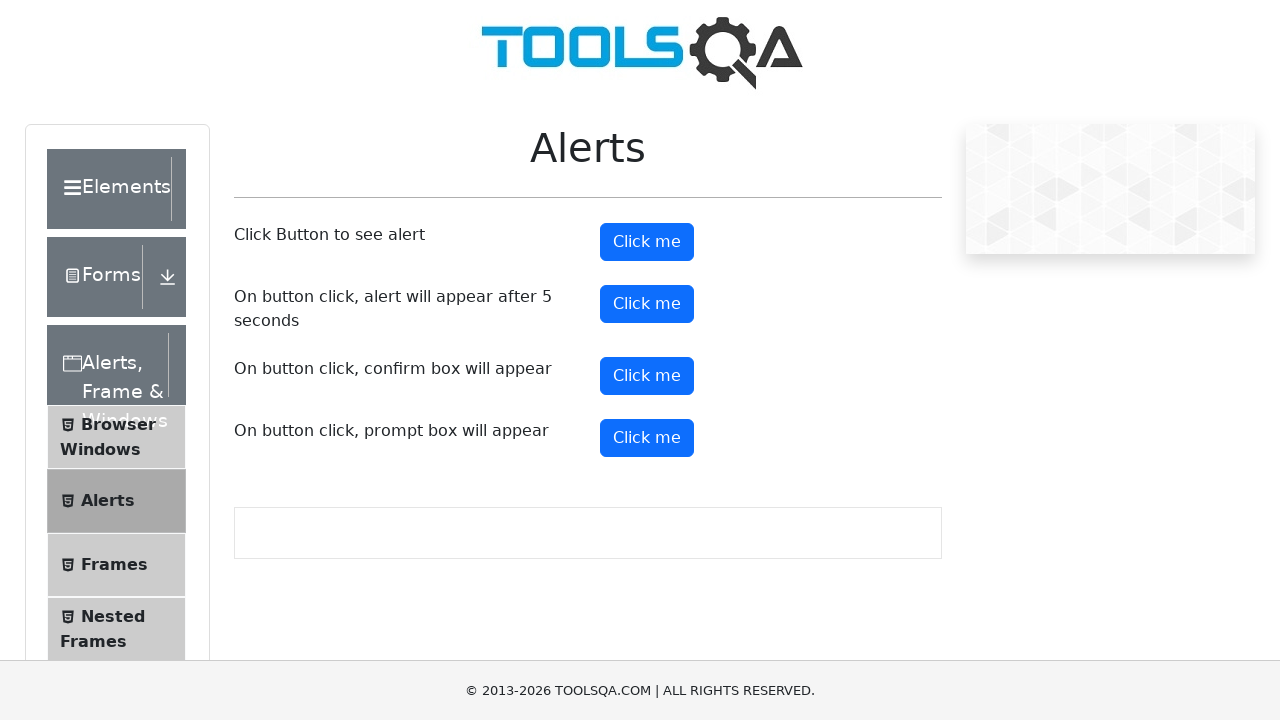

Set up dialog handler to accept confirm dialogs
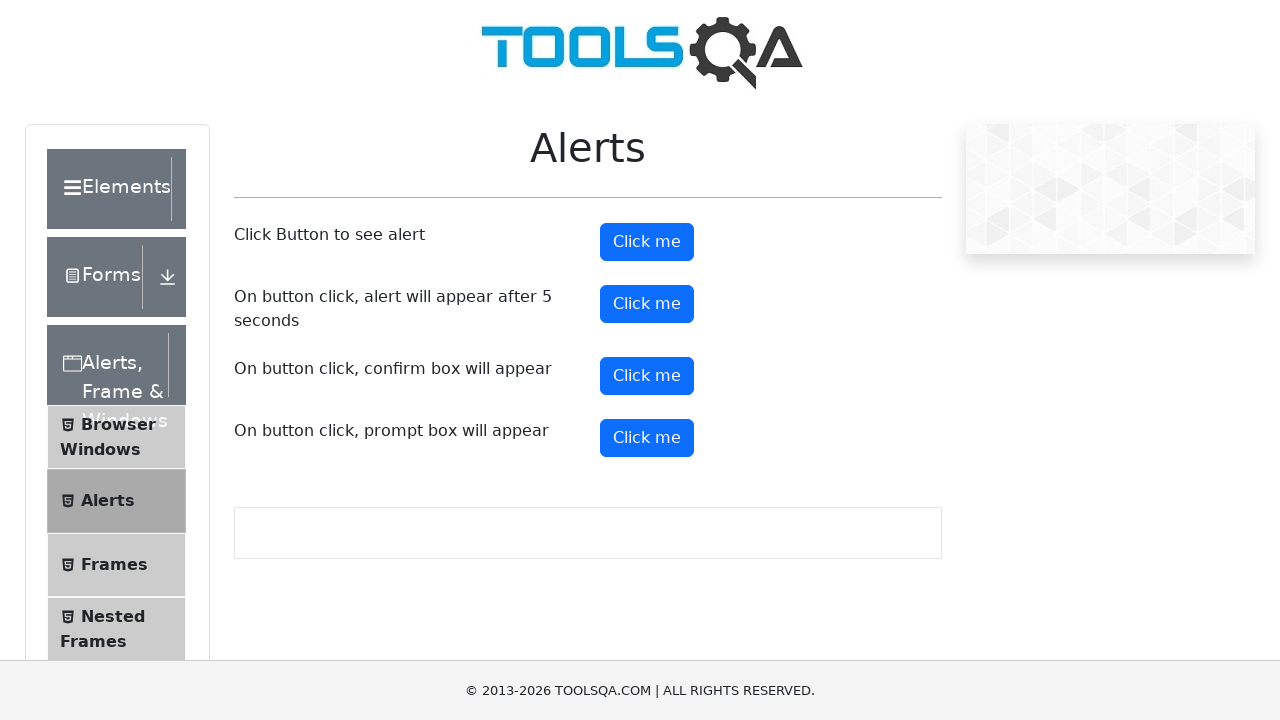

Clicked the active Alerts button at (116, 501) on .btn.btn-light.active
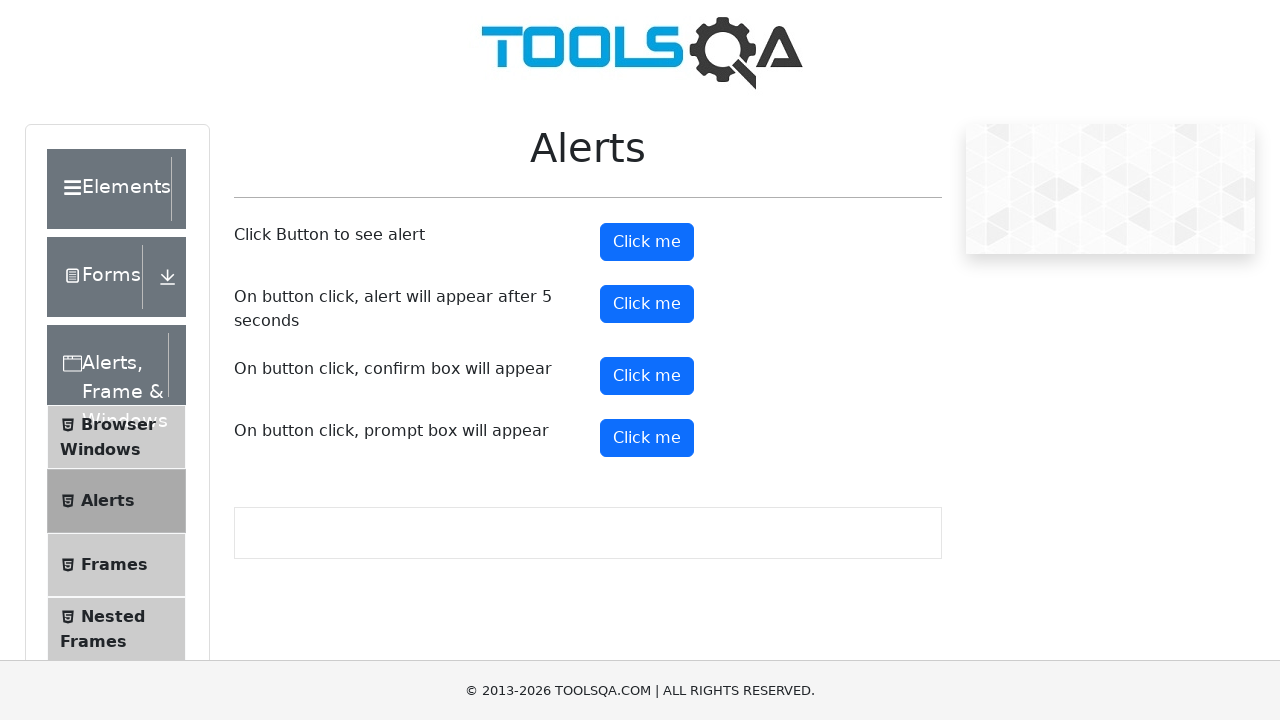

Clicked confirm-box-button to trigger dialog at (647, 376) on #confirmButton
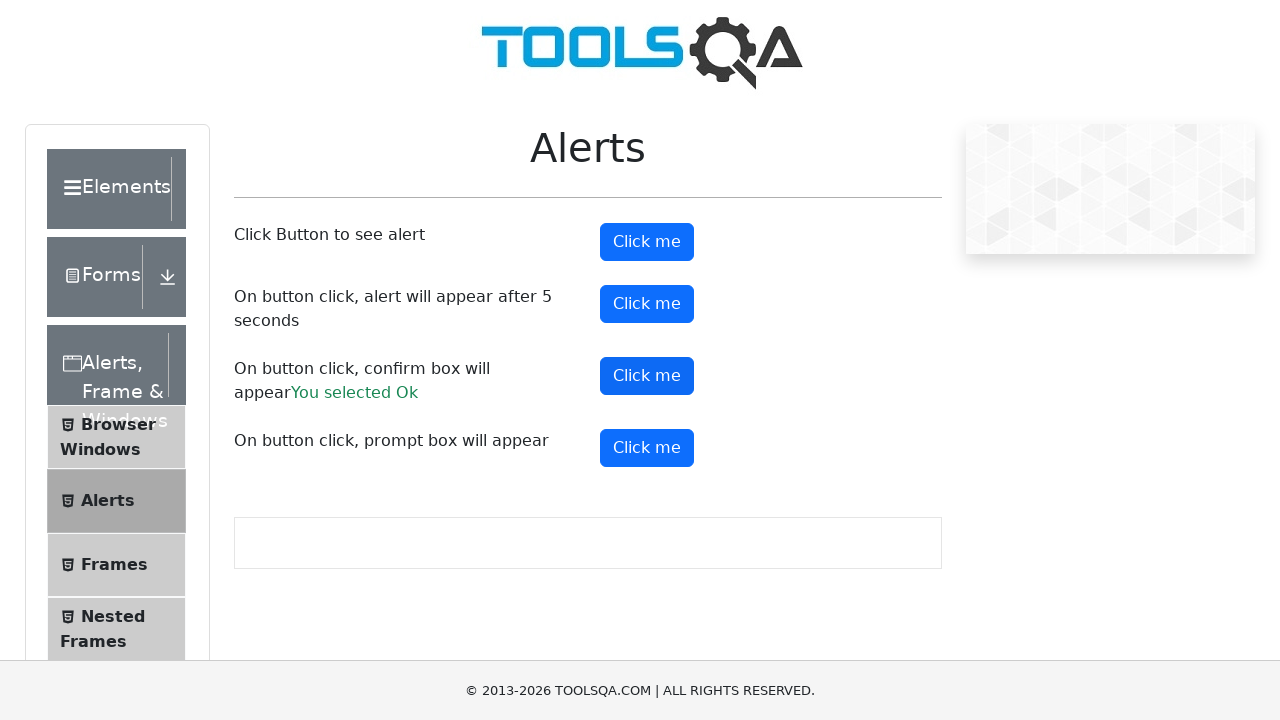

Confirmed alert dialog and confirmation result displayed
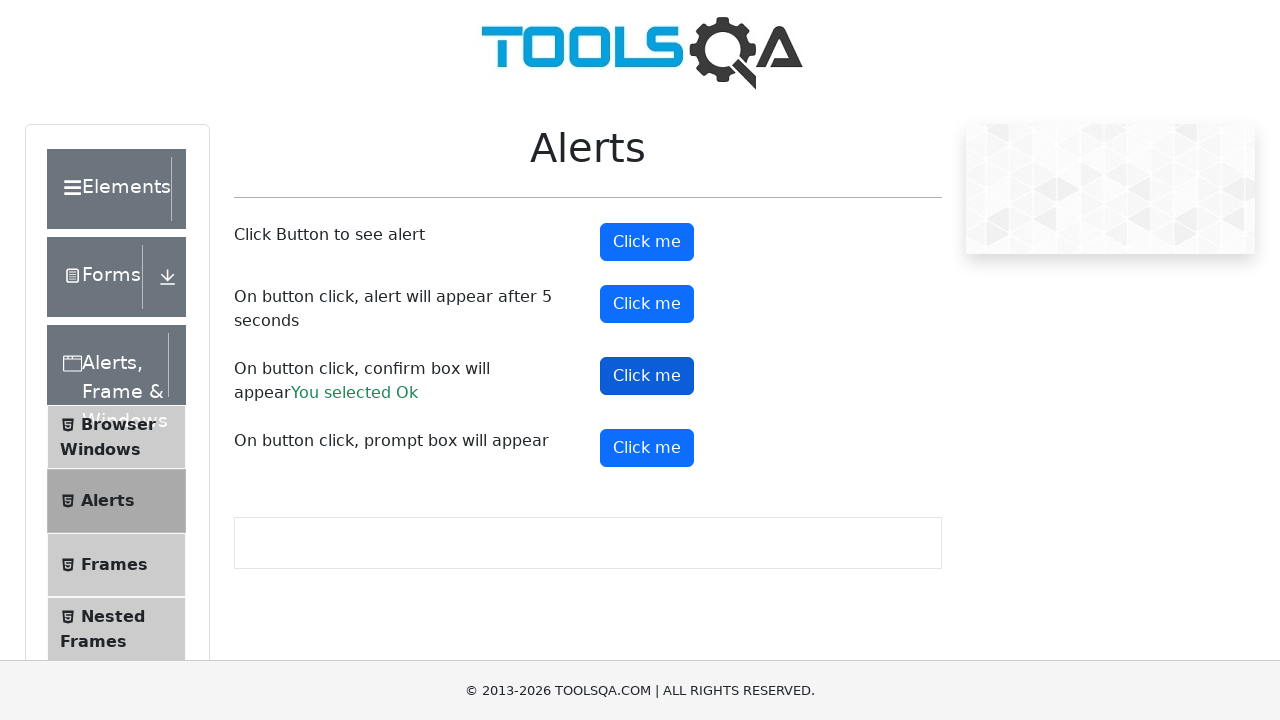

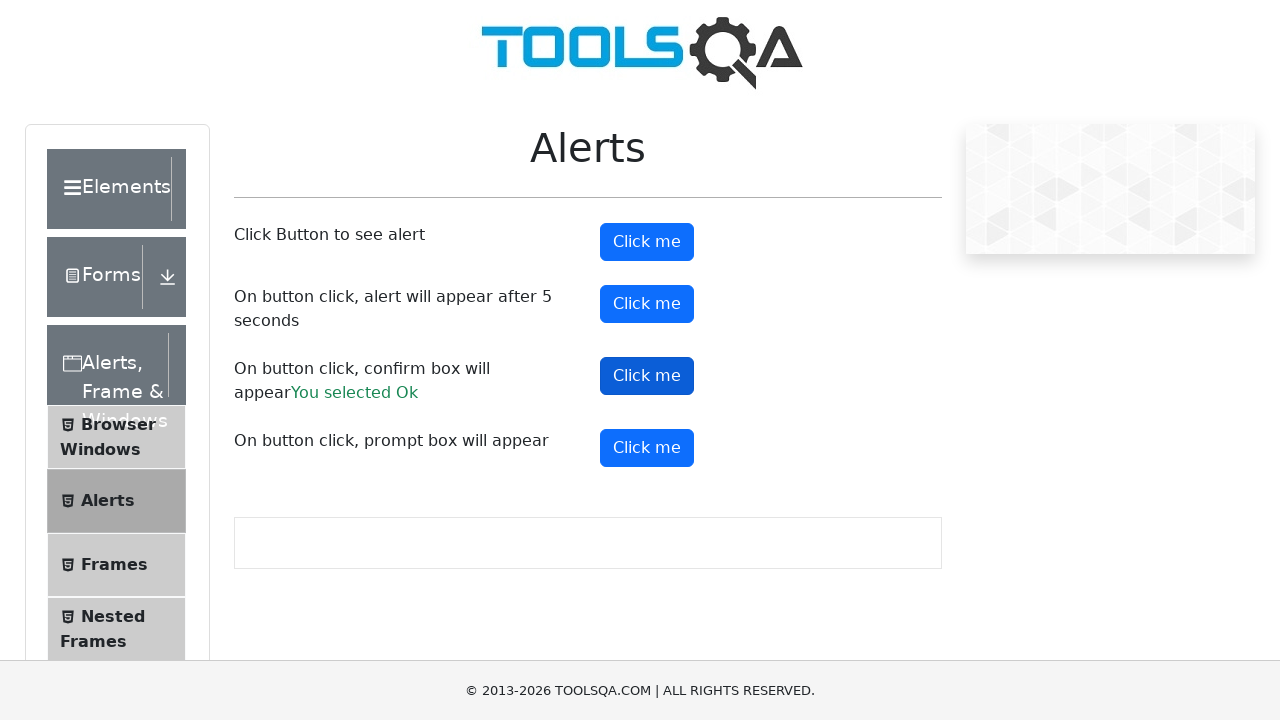